Tests dynamic controls functionality on the Heroku test site by checking/unchecking a checkbox, removing it, and adding it back, verifying the UI updates accordingly.

Starting URL: https://the-internet.herokuapp.com/

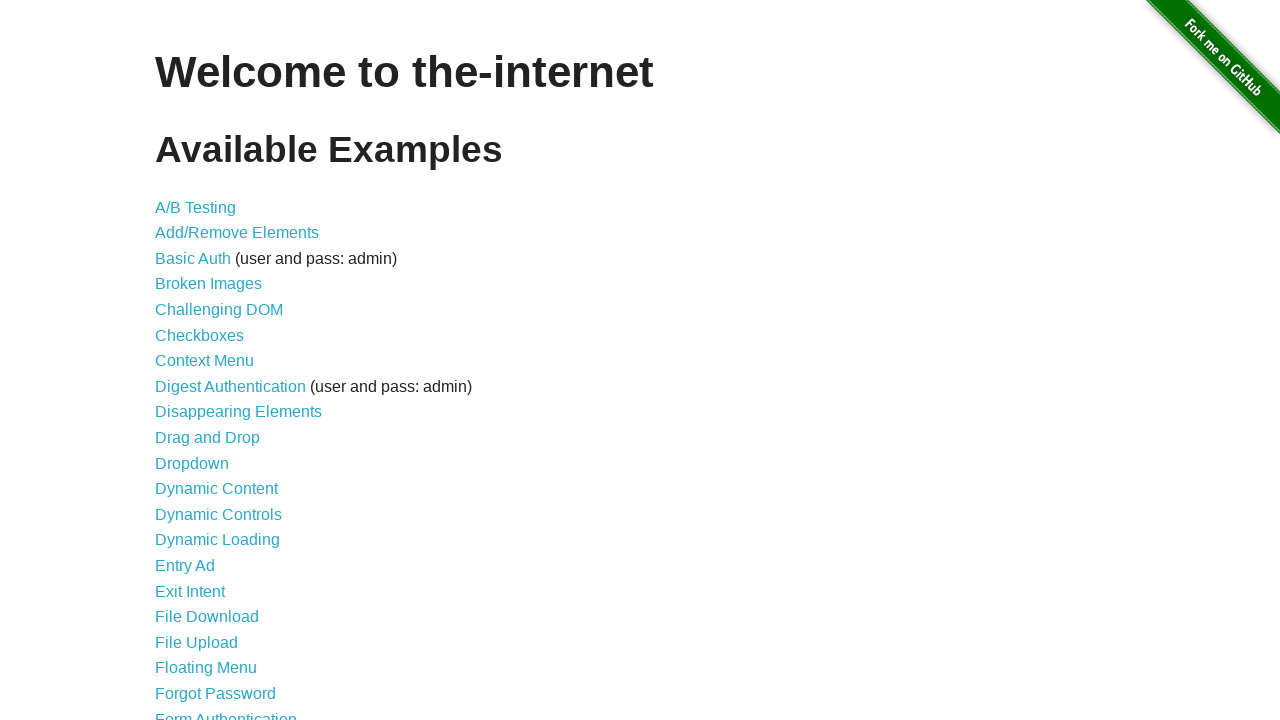

Clicked on Dynamic Controls link at (218, 514) on internal:role=link[name="Dynamic Controls"i]
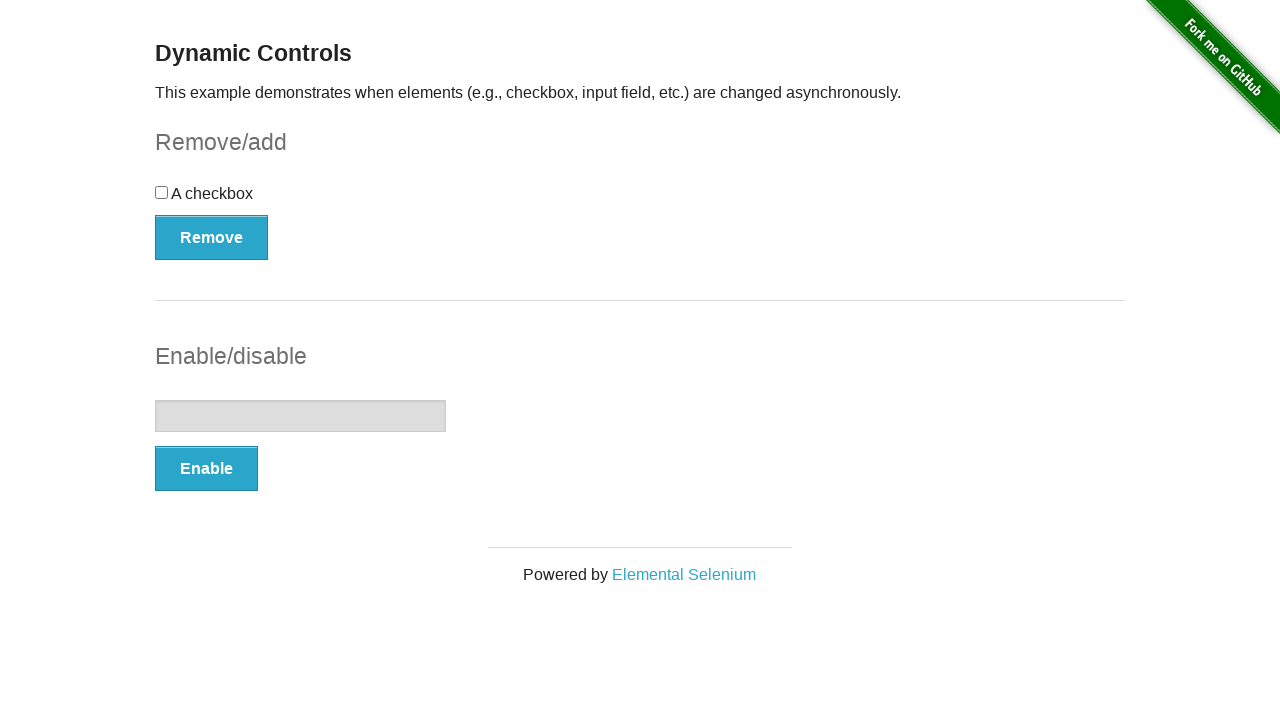

Remove button appeared
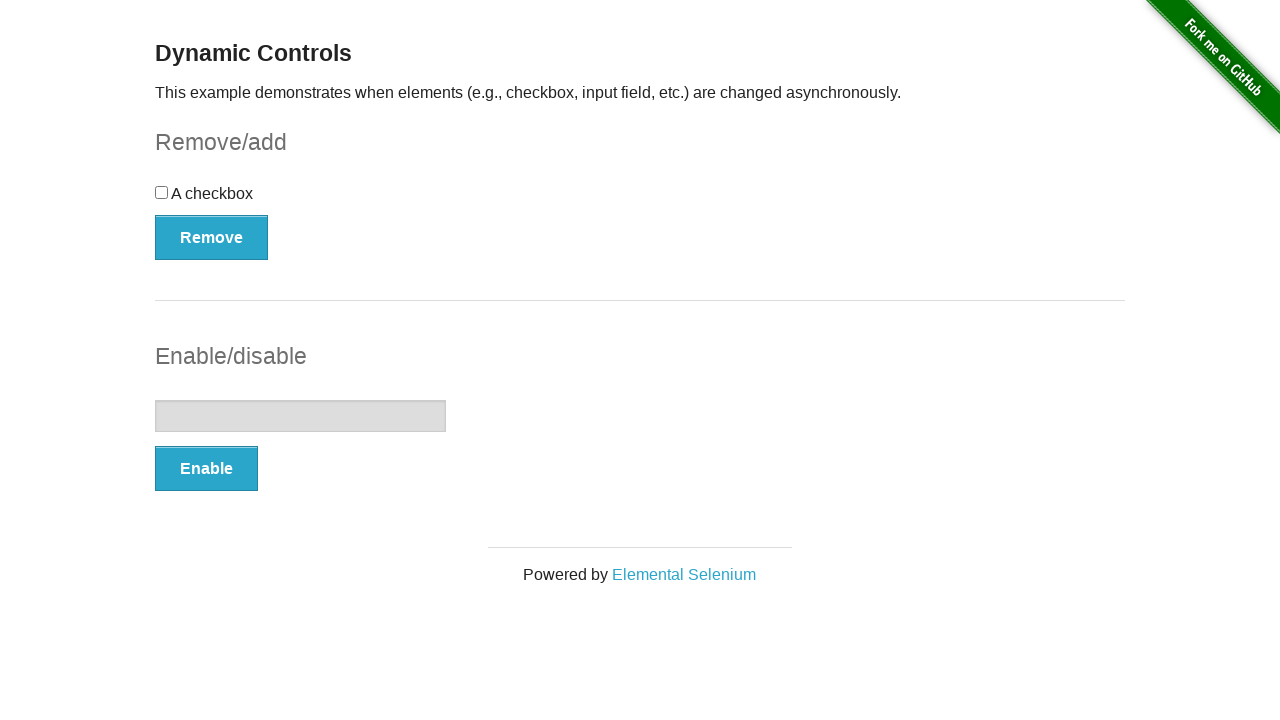

Checkbox element is visible
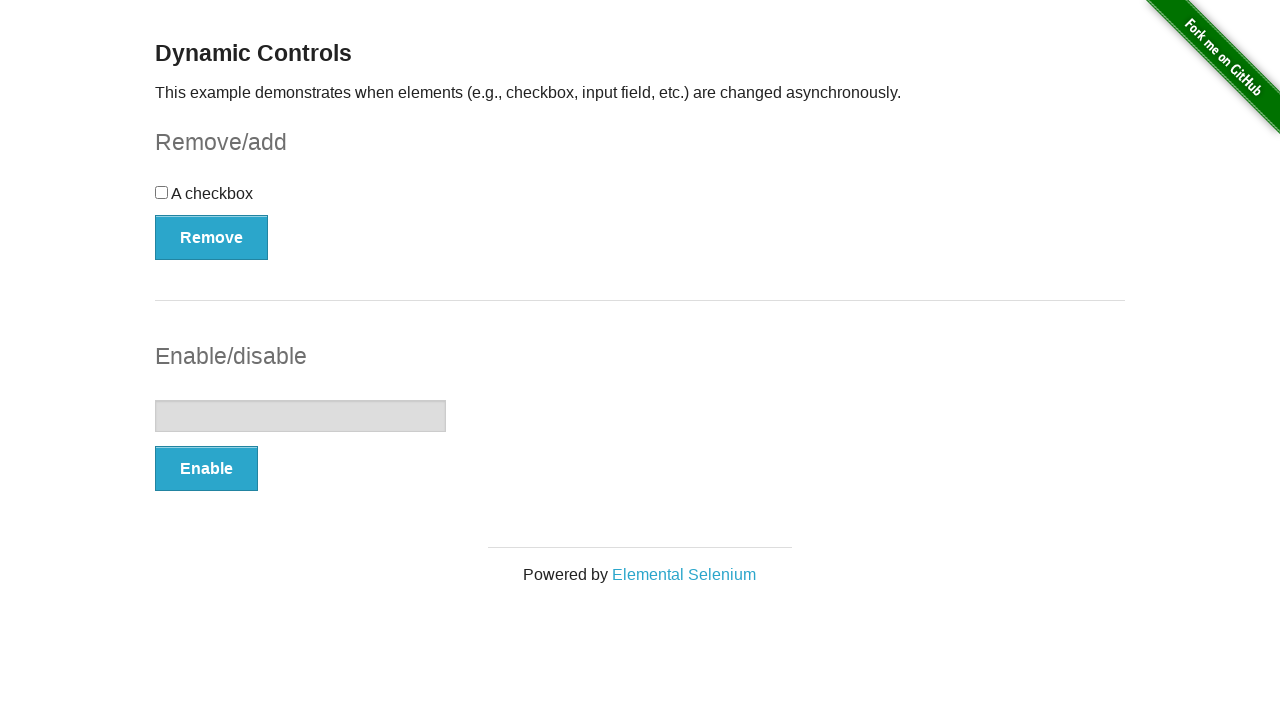

Checked the checkbox at (162, 192) on input[type="checkbox"]
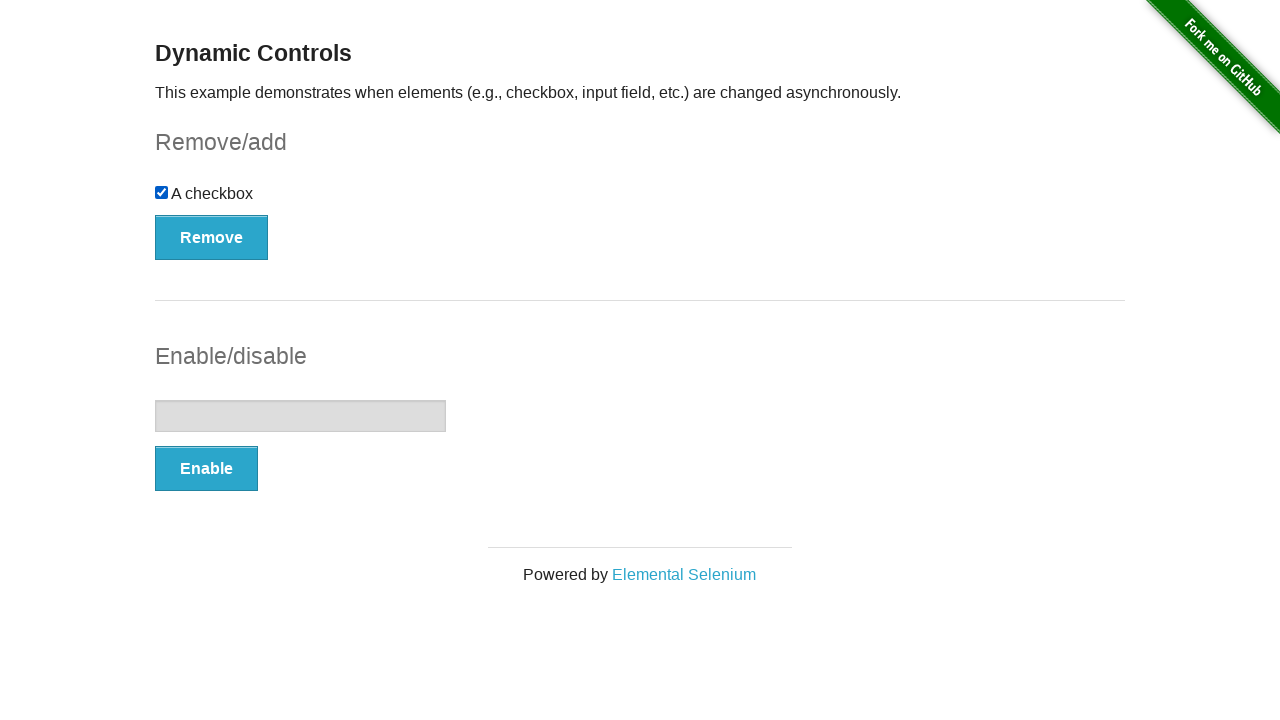

Clicked Remove button at (212, 237) on button >> internal:has-text="Remove"i
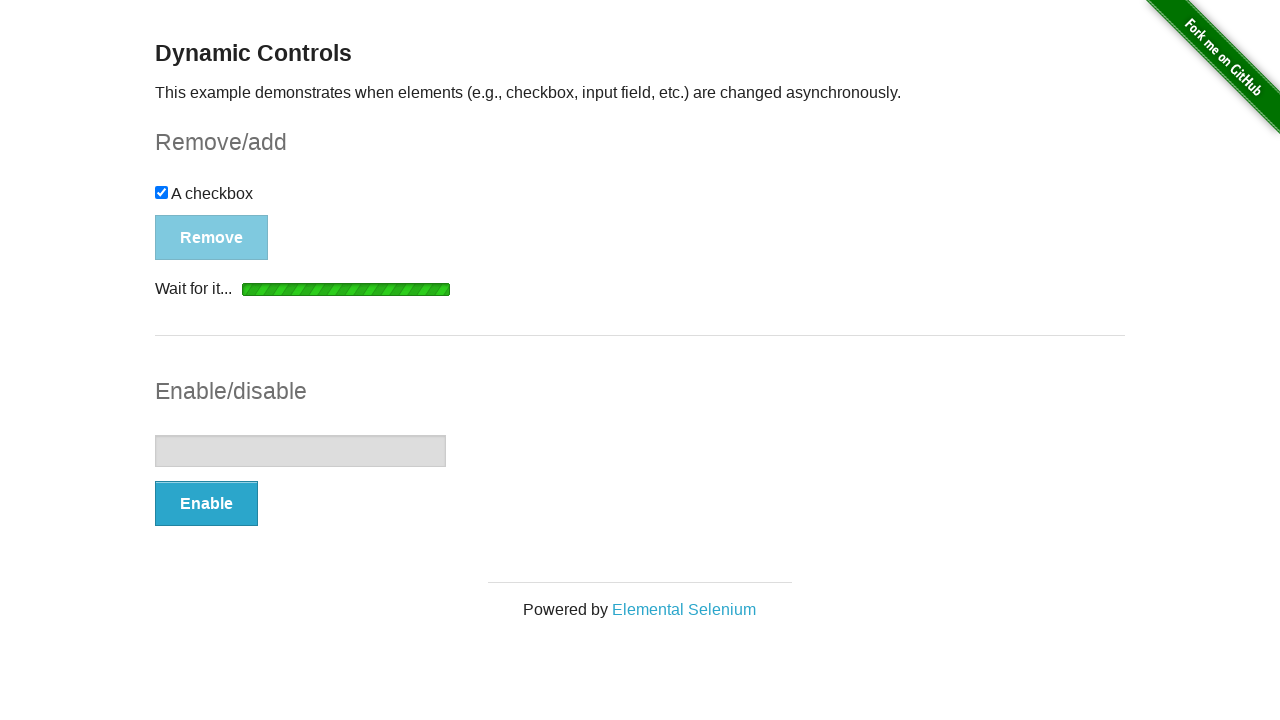

Checkbox was removed and is no longer visible
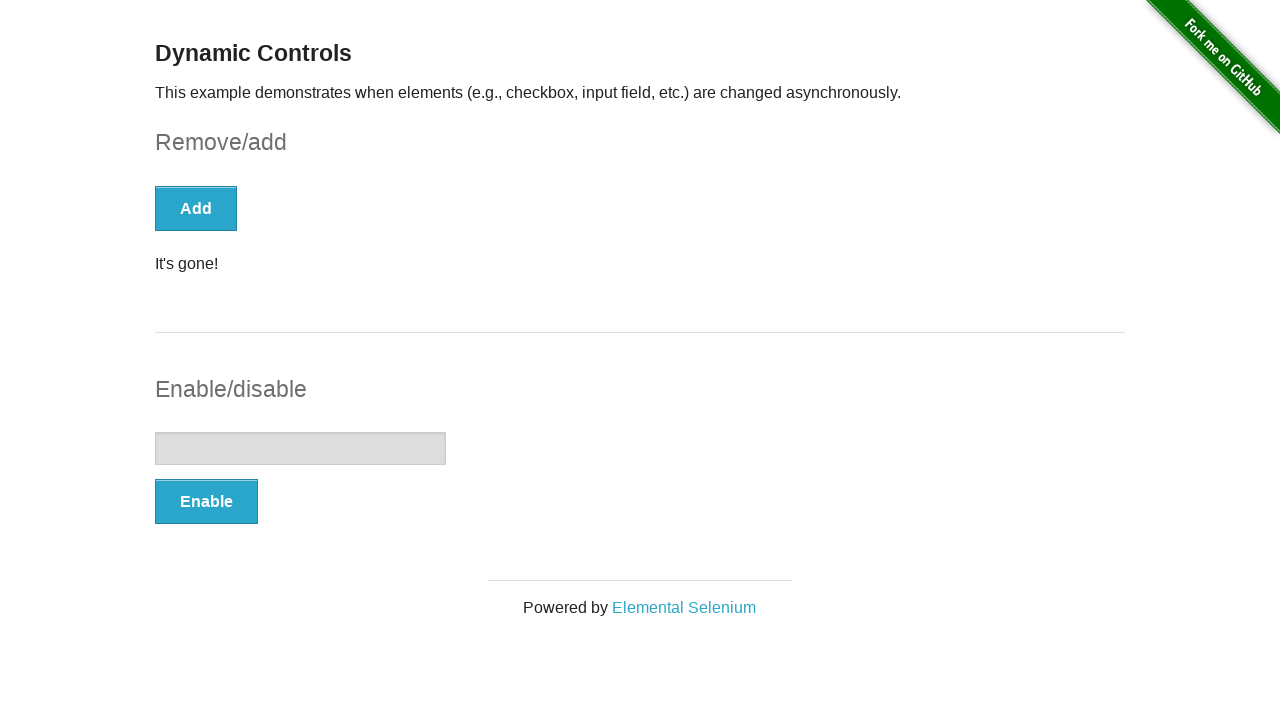

Add button appeared
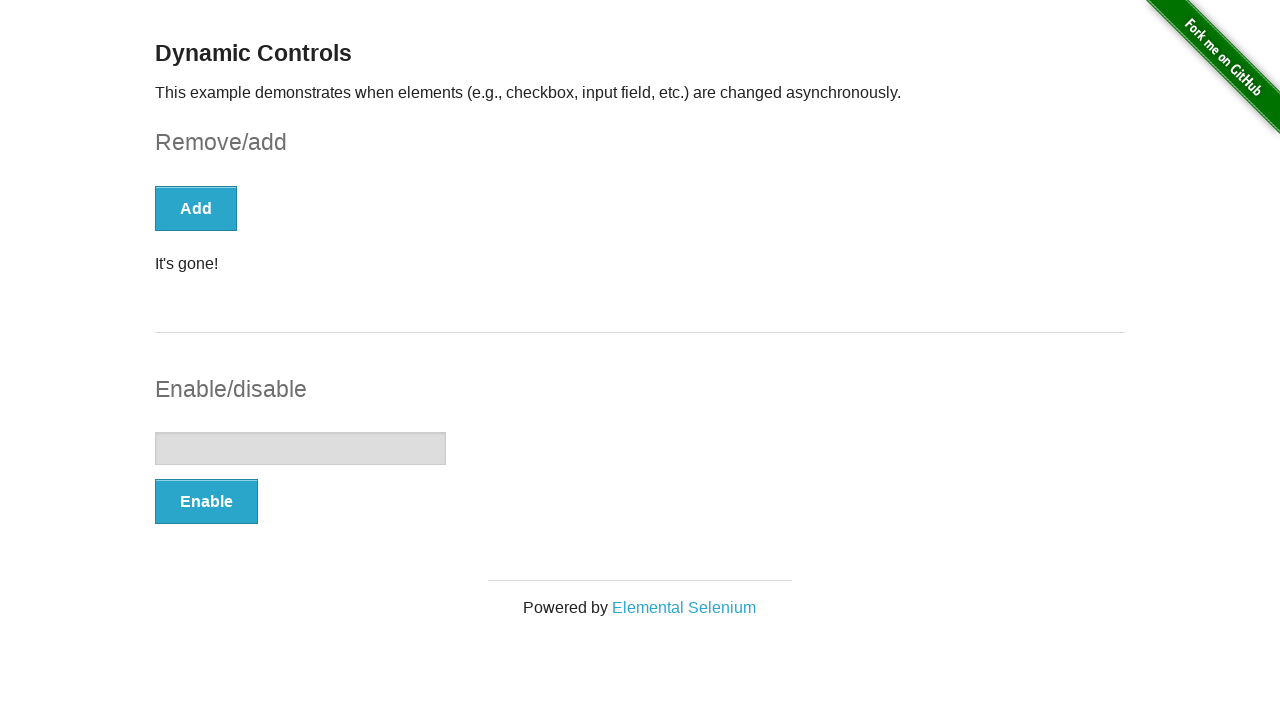

Clicked Add button at (196, 208) on button >> internal:has-text="Add"i
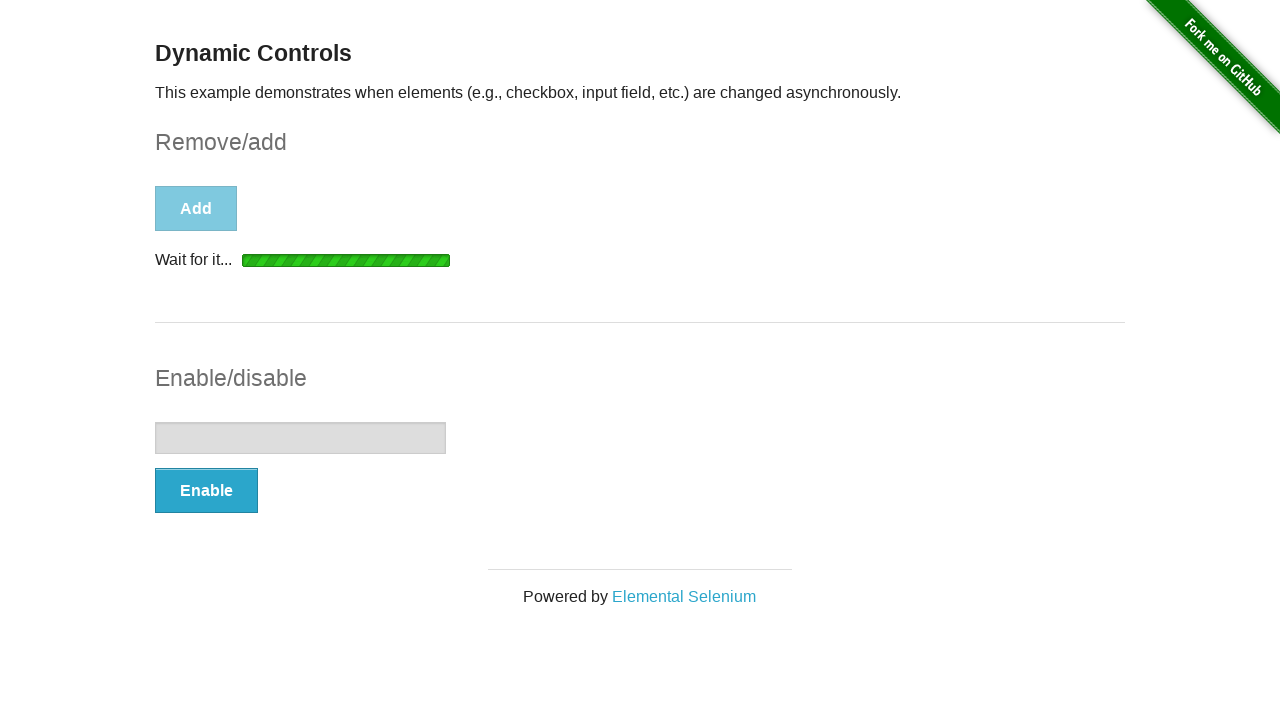

Checkbox reappeared on the page
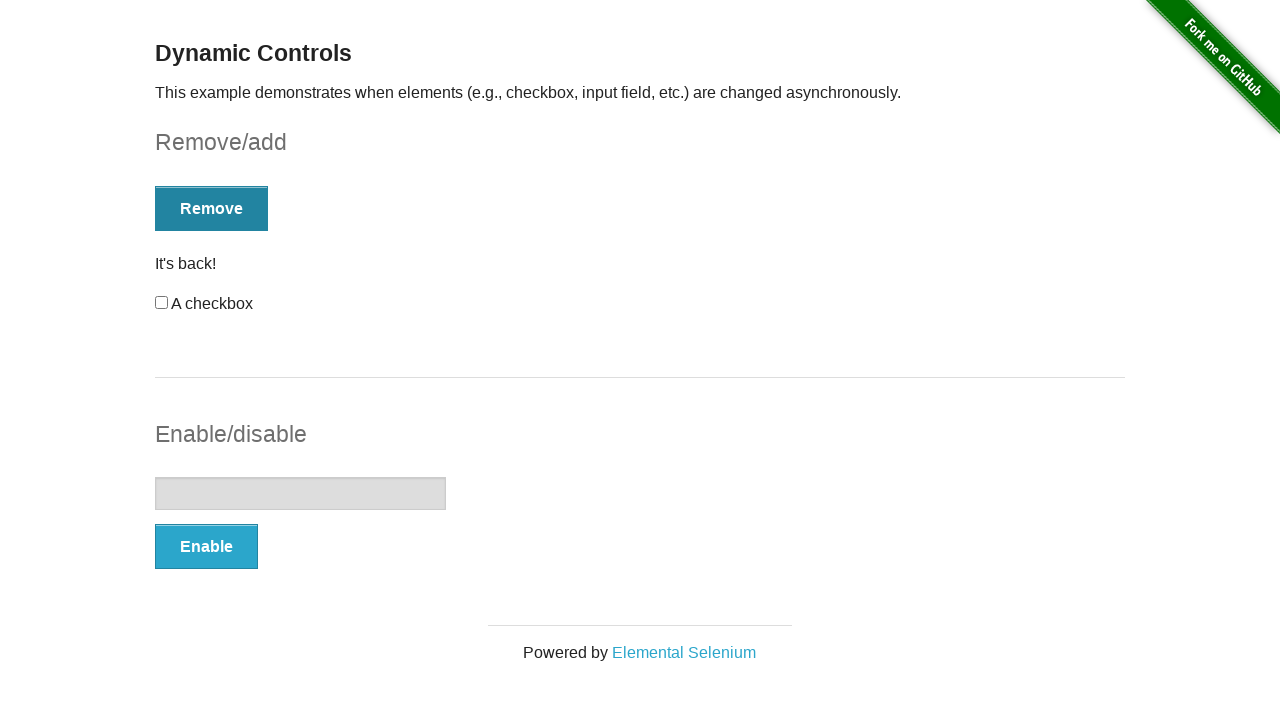

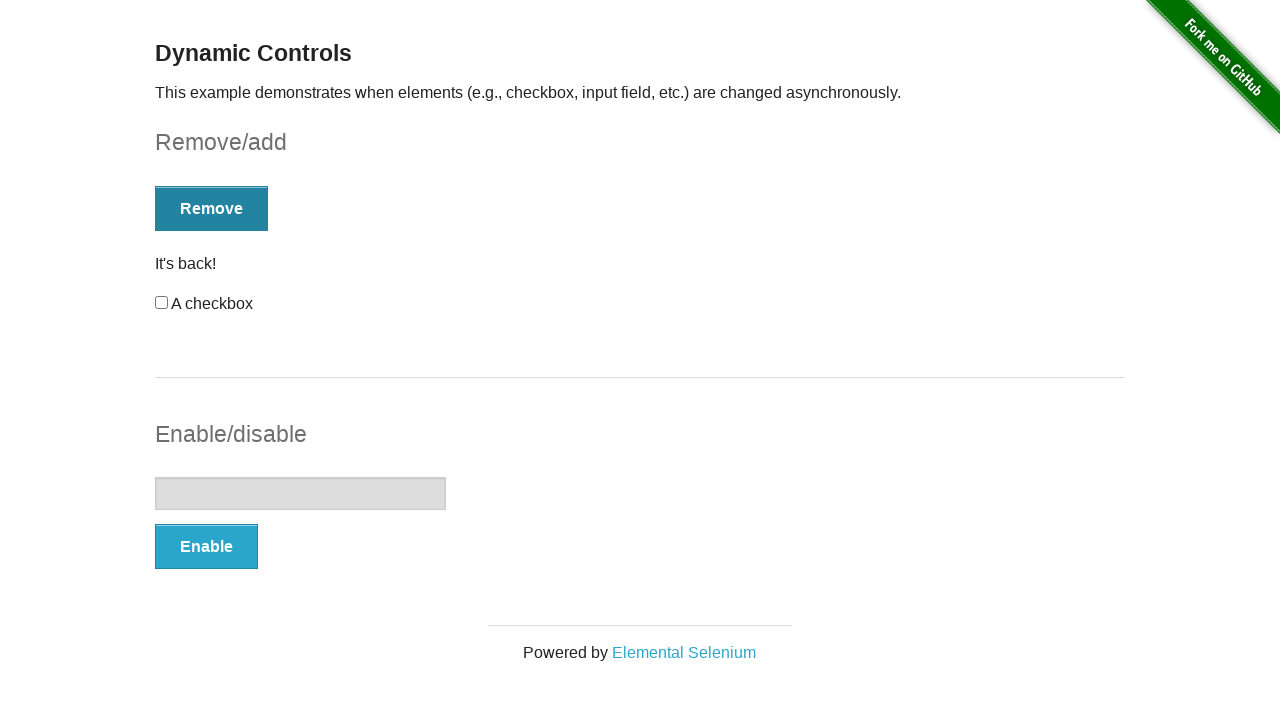